Tests hiding various buttons with different visibility states

Starting URL: http://www.uitestingplayground.com/visibility

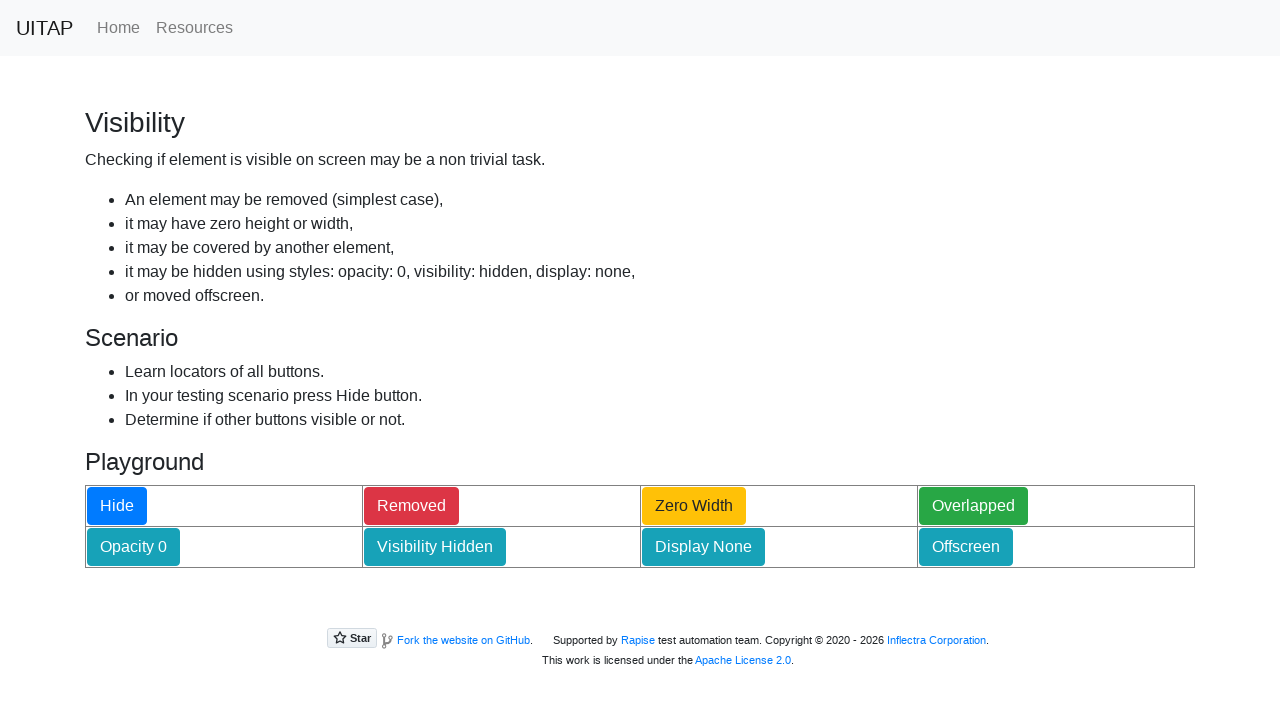

Clicked hide button to hide various elements at (117, 506) on #hideButton
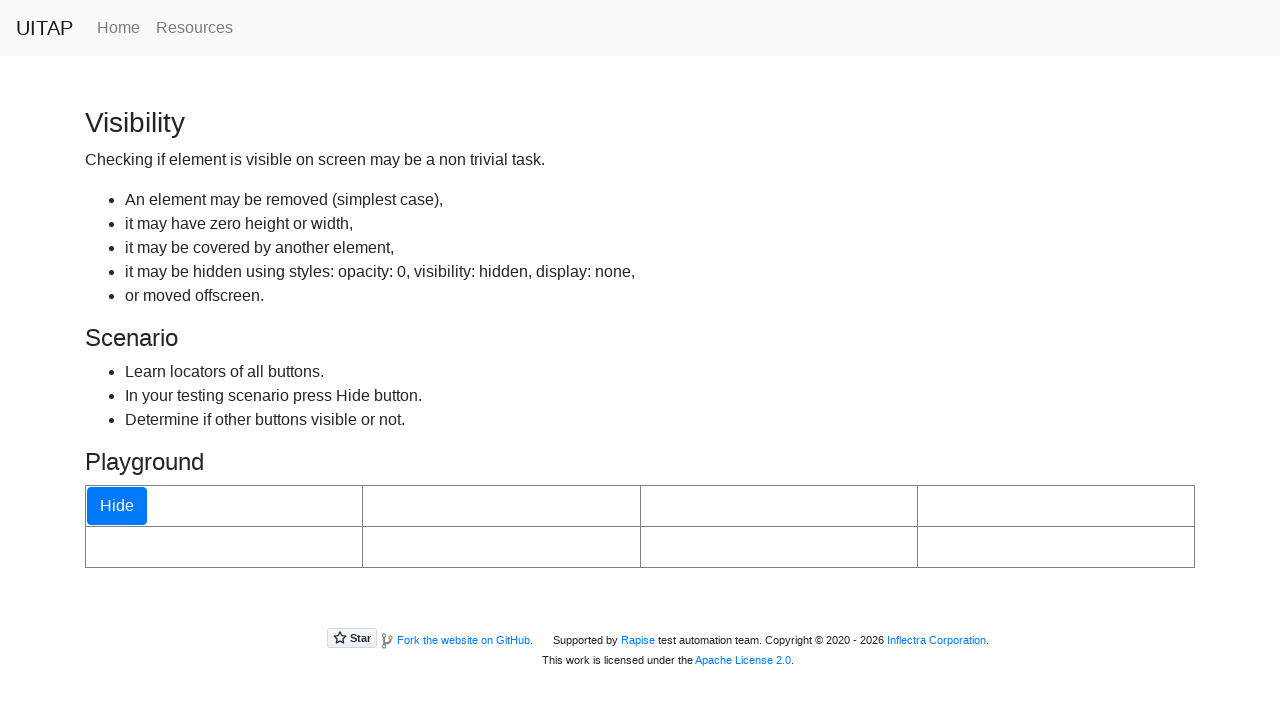

Waited for visibility changes to take effect
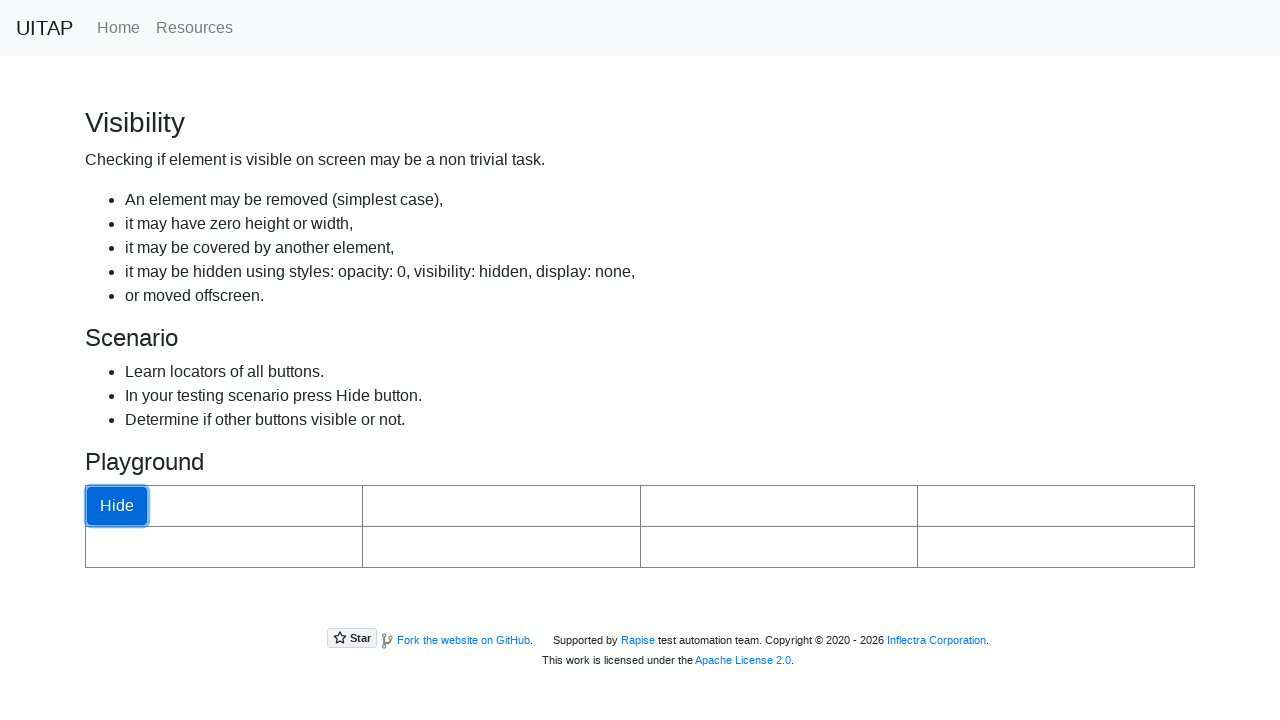

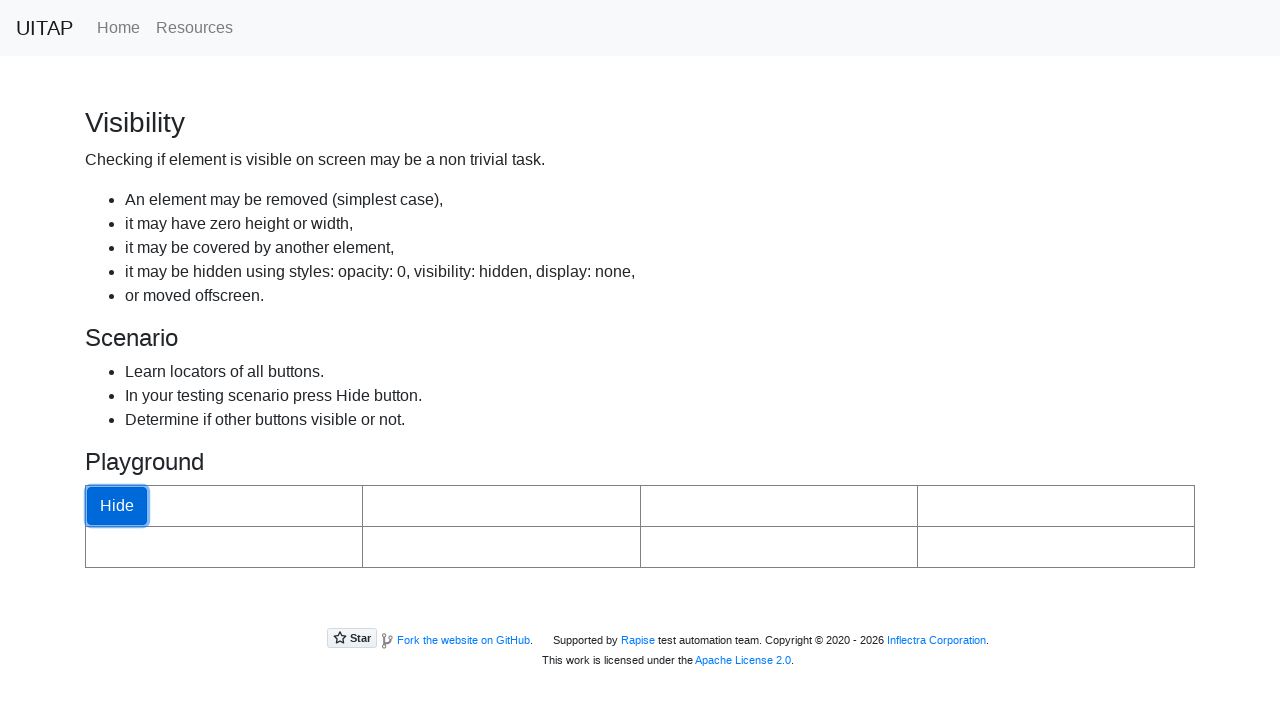